Tests window handling by clicking a blinking text link with Ctrl+Click to open a new window, then switching to the child window and retrieving its title

Starting URL: https://rahulshettyacademy.com/AutomationPractice/

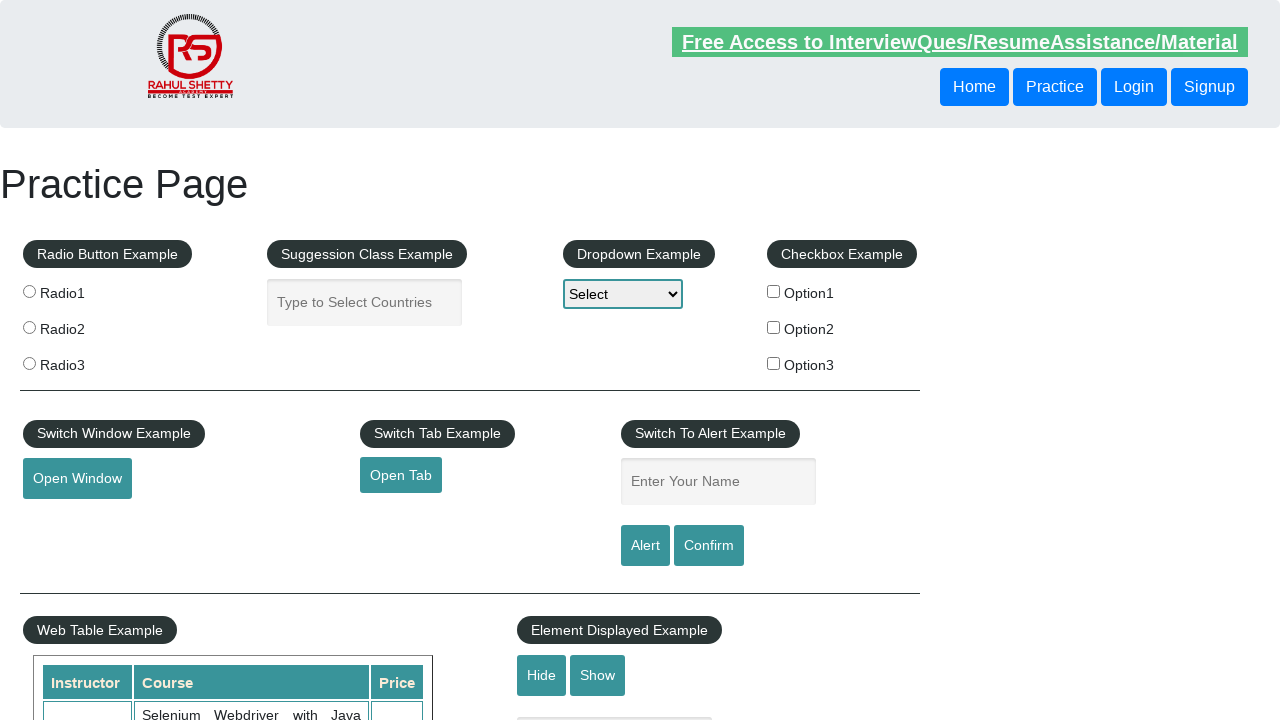

Clicked blinking text link with Ctrl to open new window at (960, 42) on //*[contains(@class,'blinkingText')]
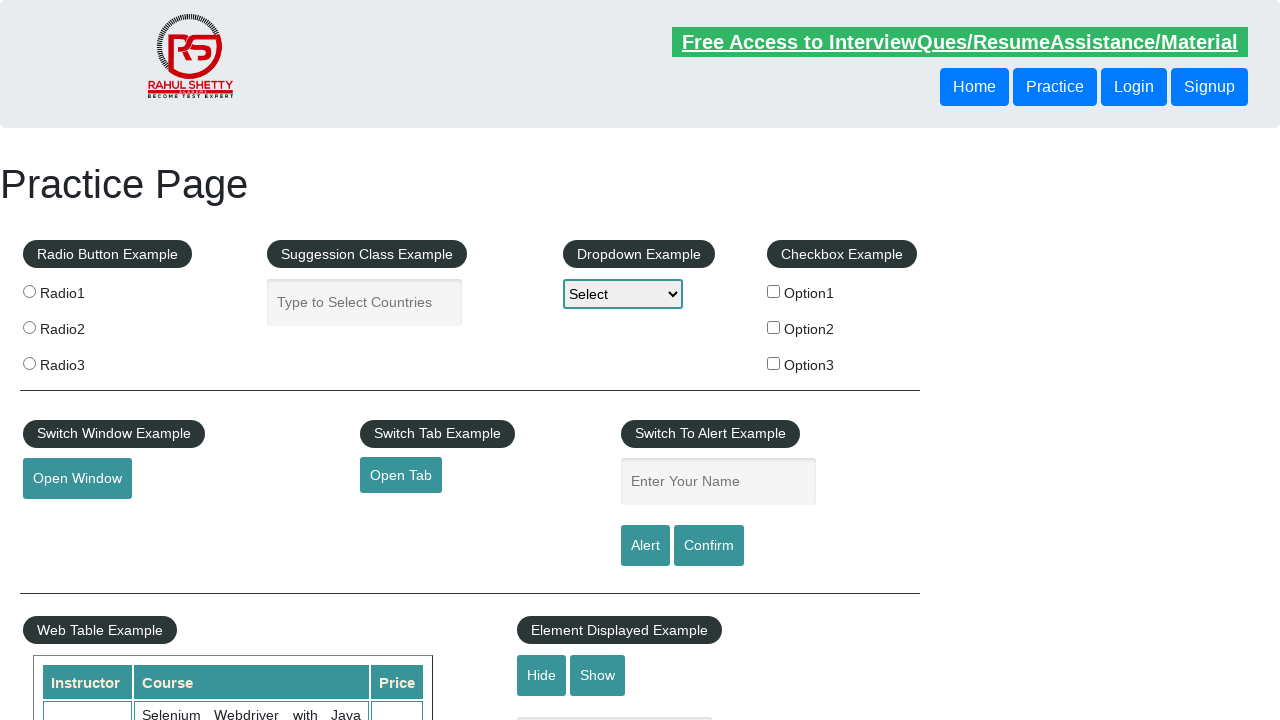

Captured new child window/page
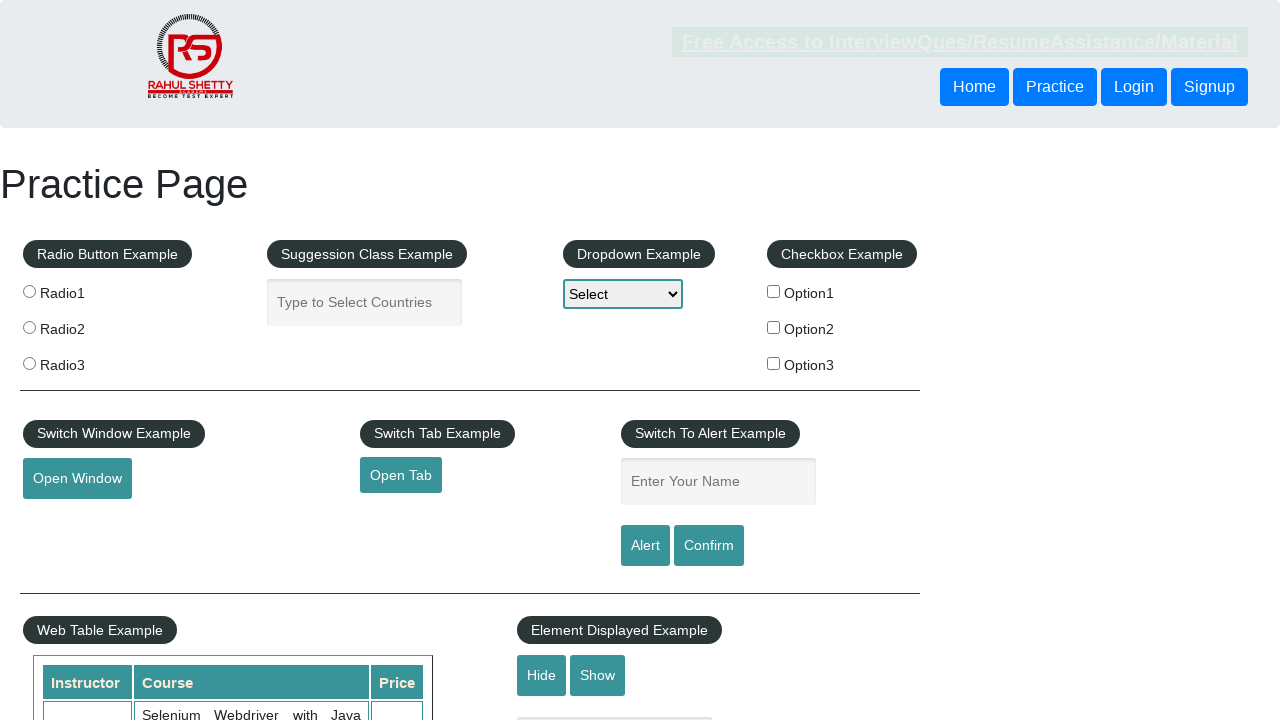

Child window loaded successfully
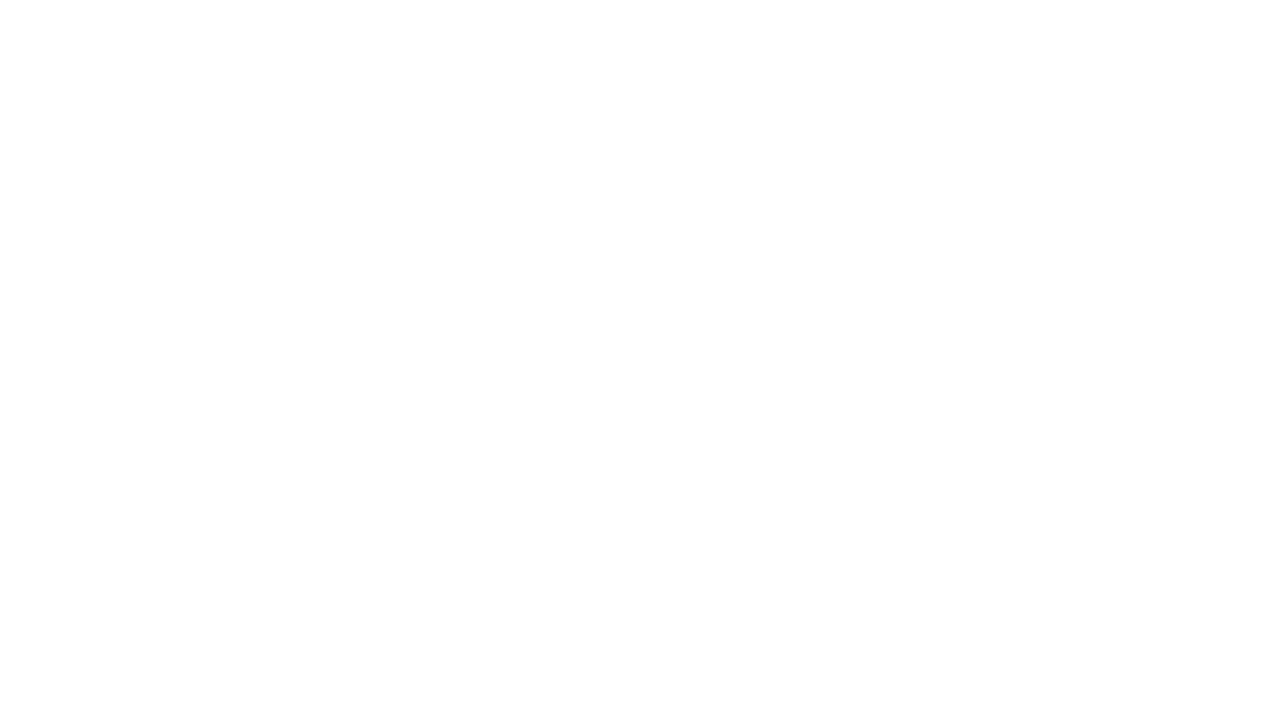

Retrieved child window title: 
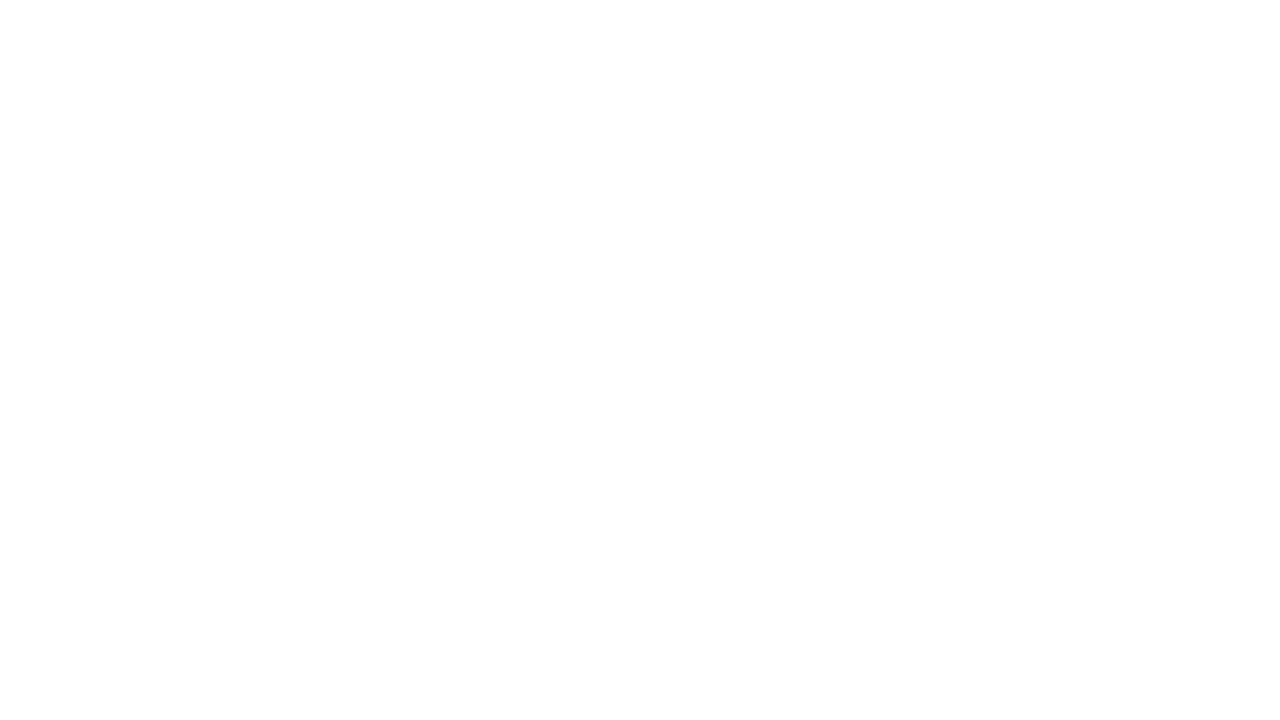

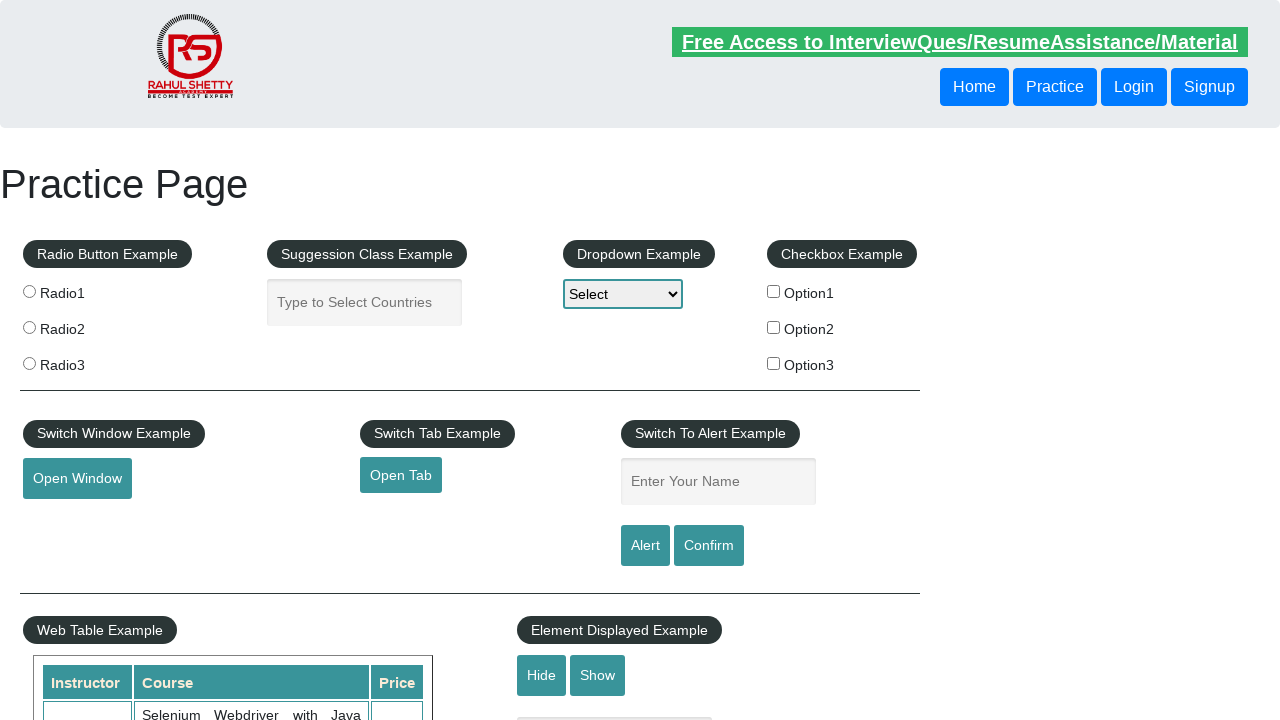